Tests navigation to A/B Testing page and verifies the page title displays correctly

Starting URL: https://the-internet.herokuapp.com/

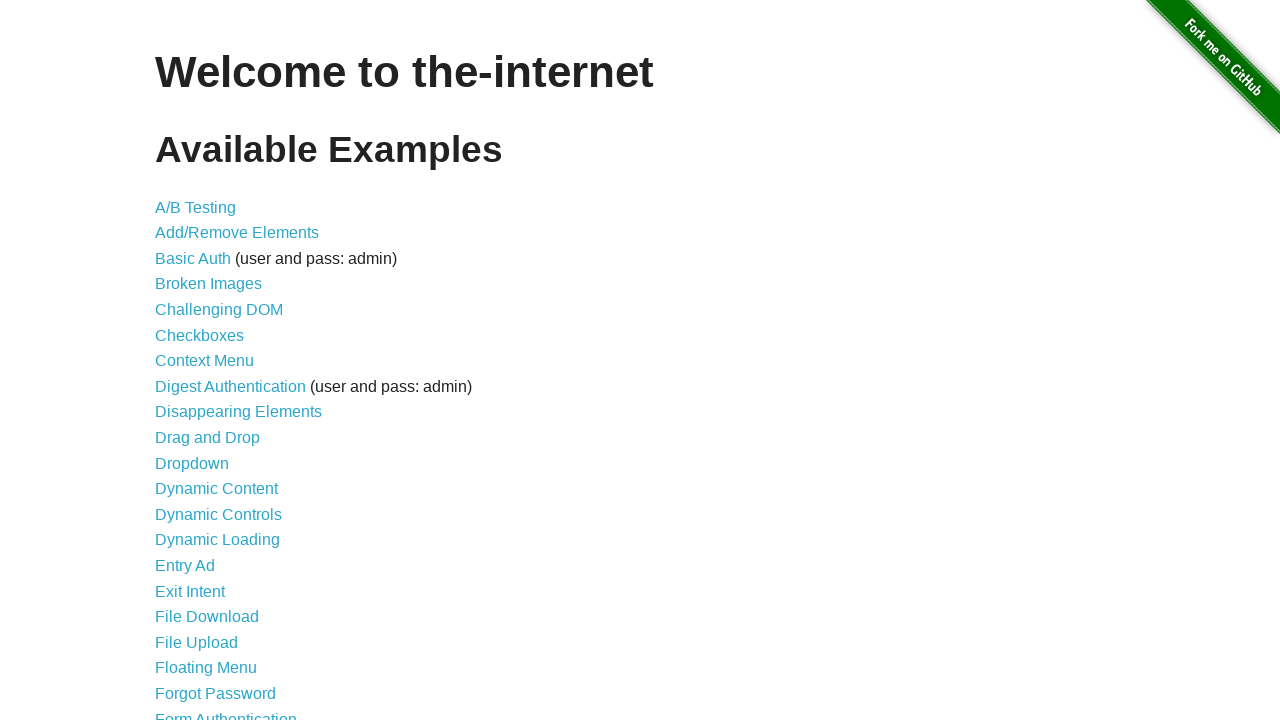

Clicked on A/B Testing link at (196, 207) on a[href='/abtest']
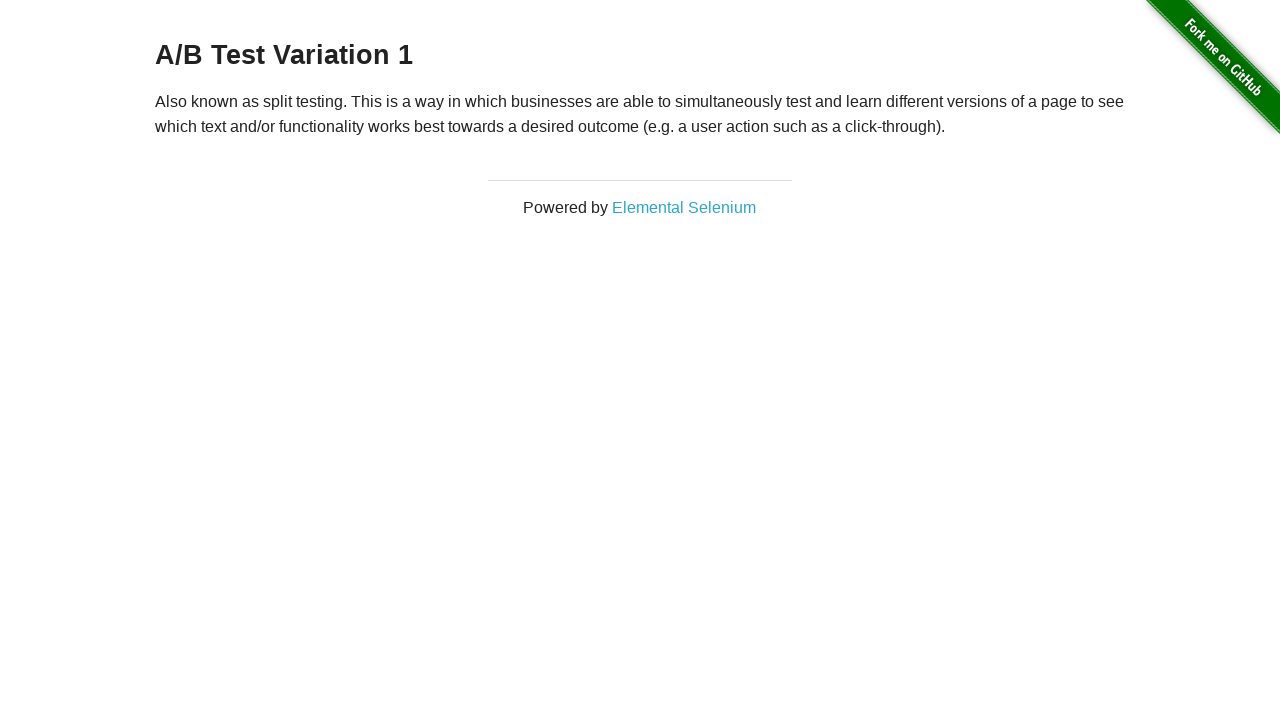

Waited for A/B Test title (h3) to load
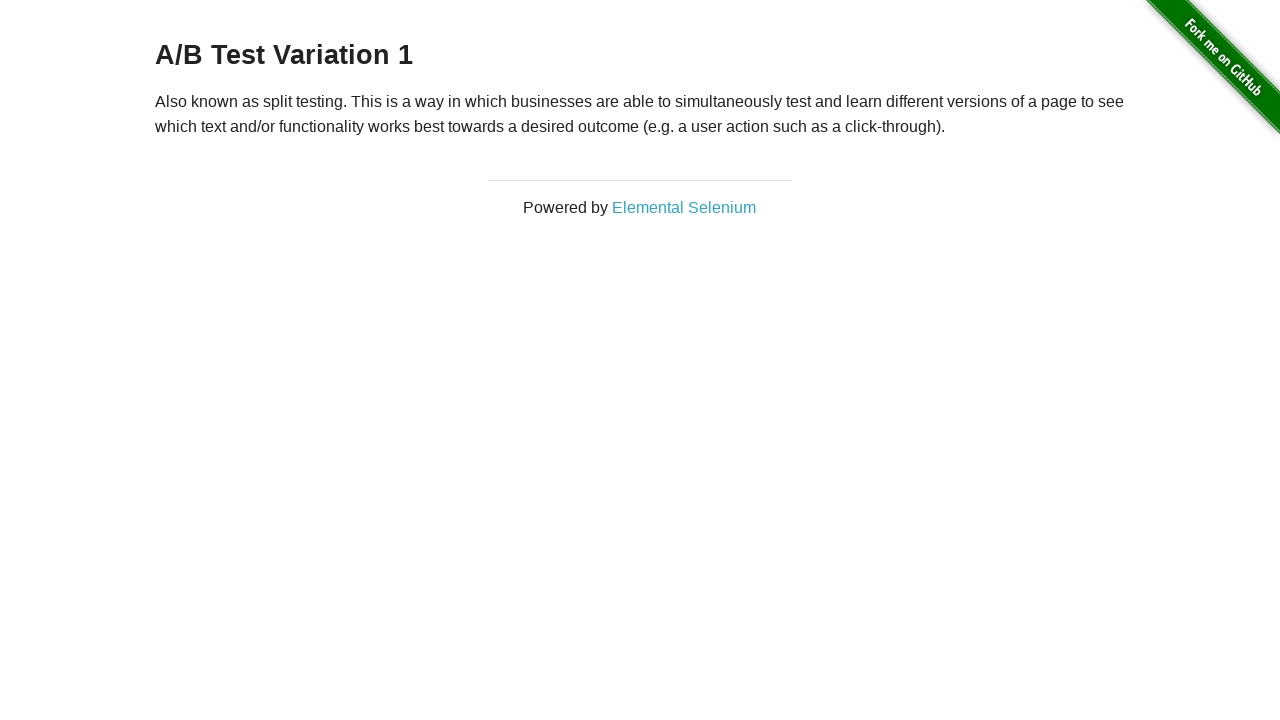

Retrieved A/B Test page title: 'A/B Test Variation 1'
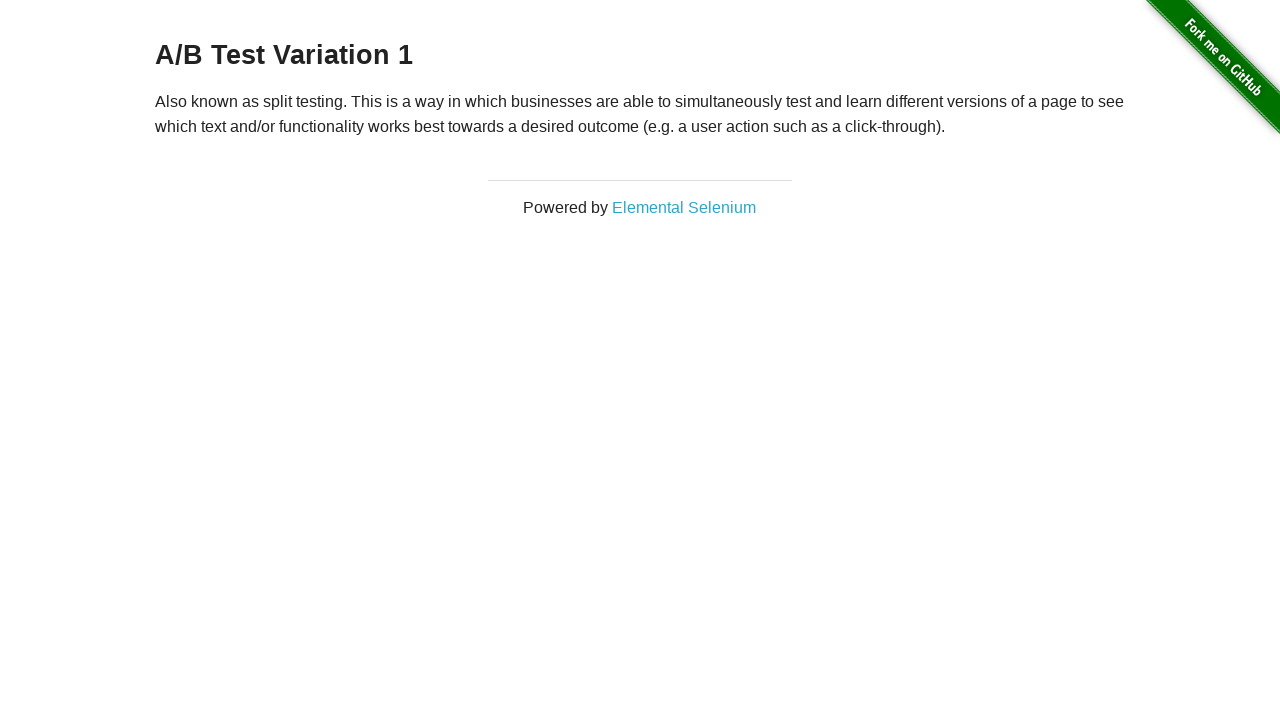

Verified page title is either 'A/B Test Control' or 'A/B Test Variation 1'
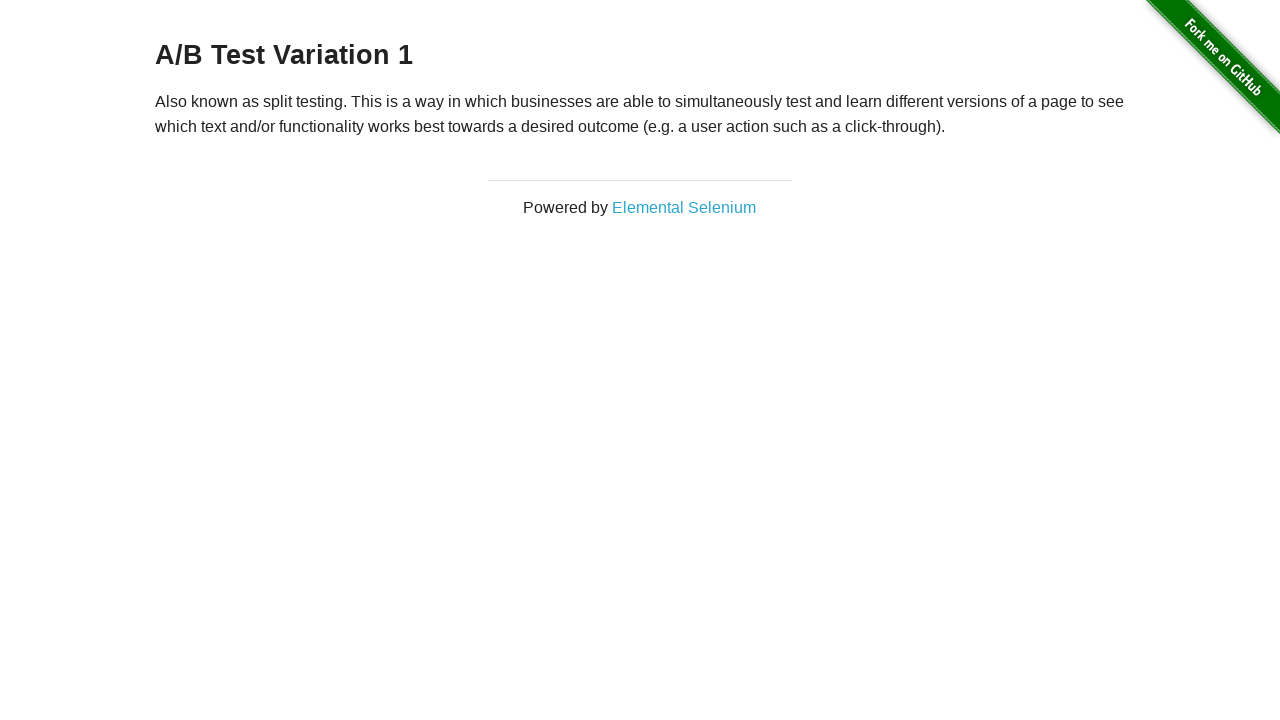

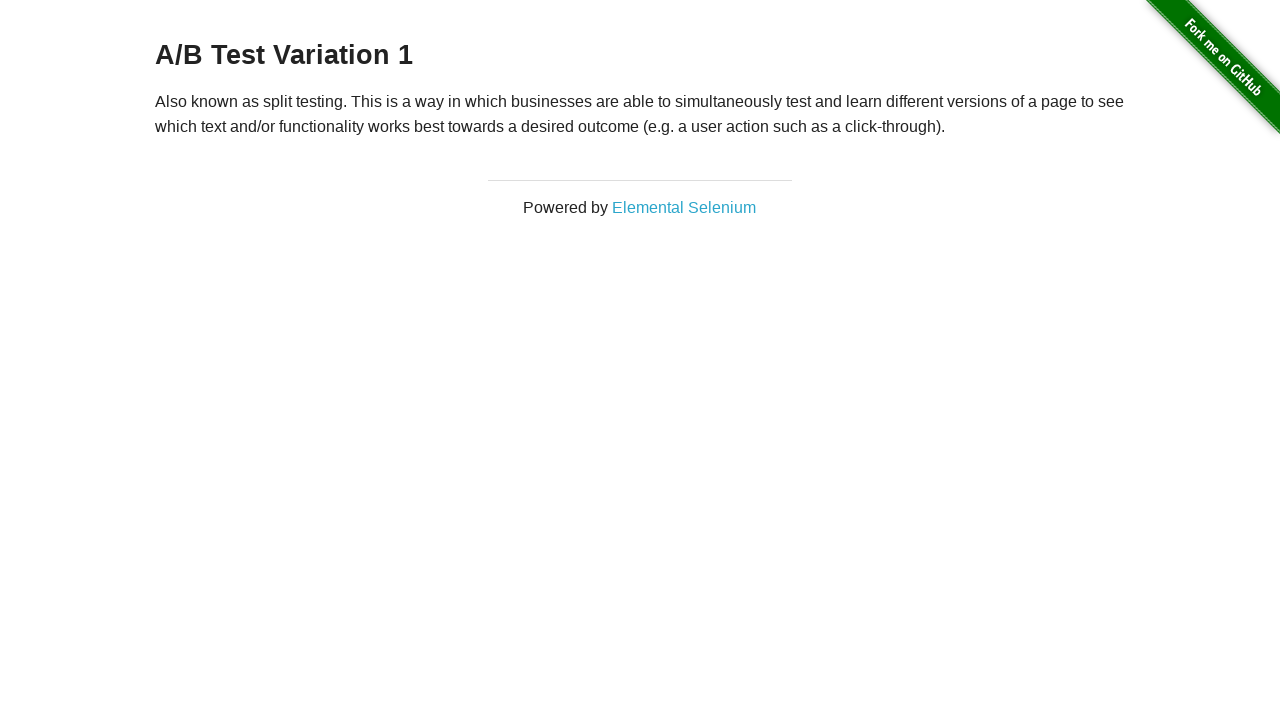